Tests that the browser back button works correctly with filter navigation

Starting URL: https://demo.playwright.dev/todomvc

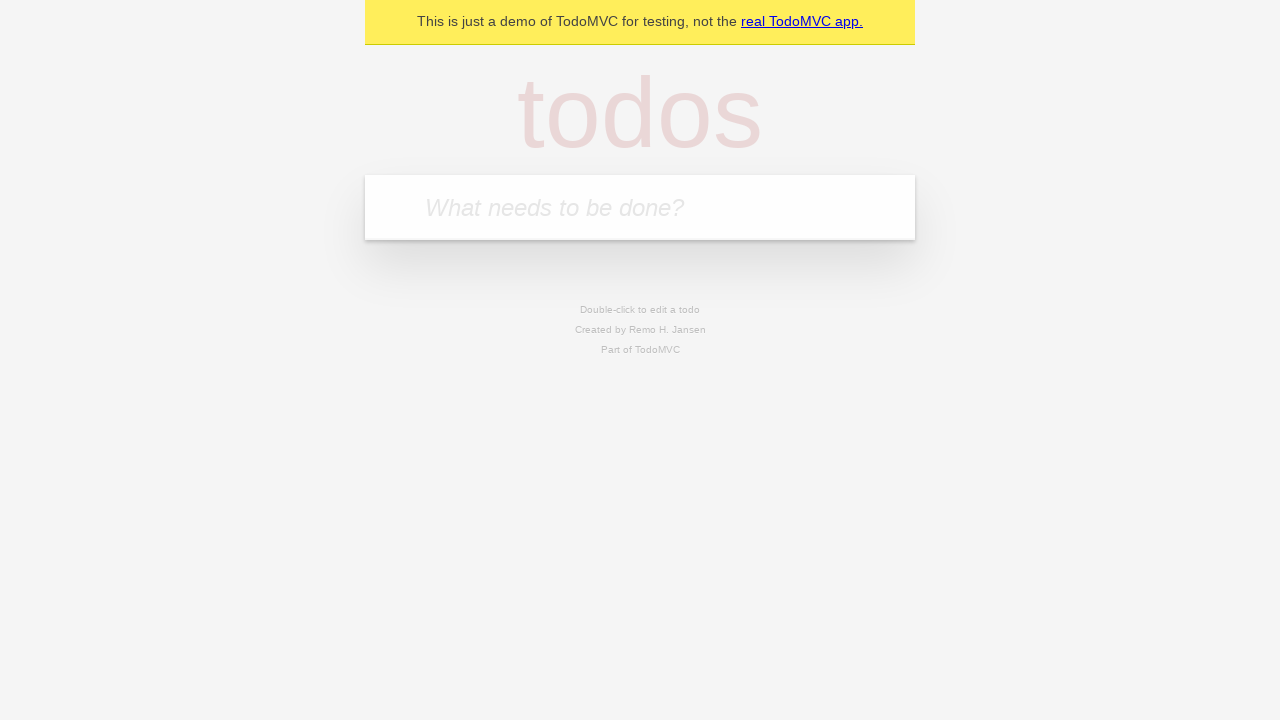

Filled todo input with 'buy some cheese' on internal:attr=[placeholder="What needs to be done?"i]
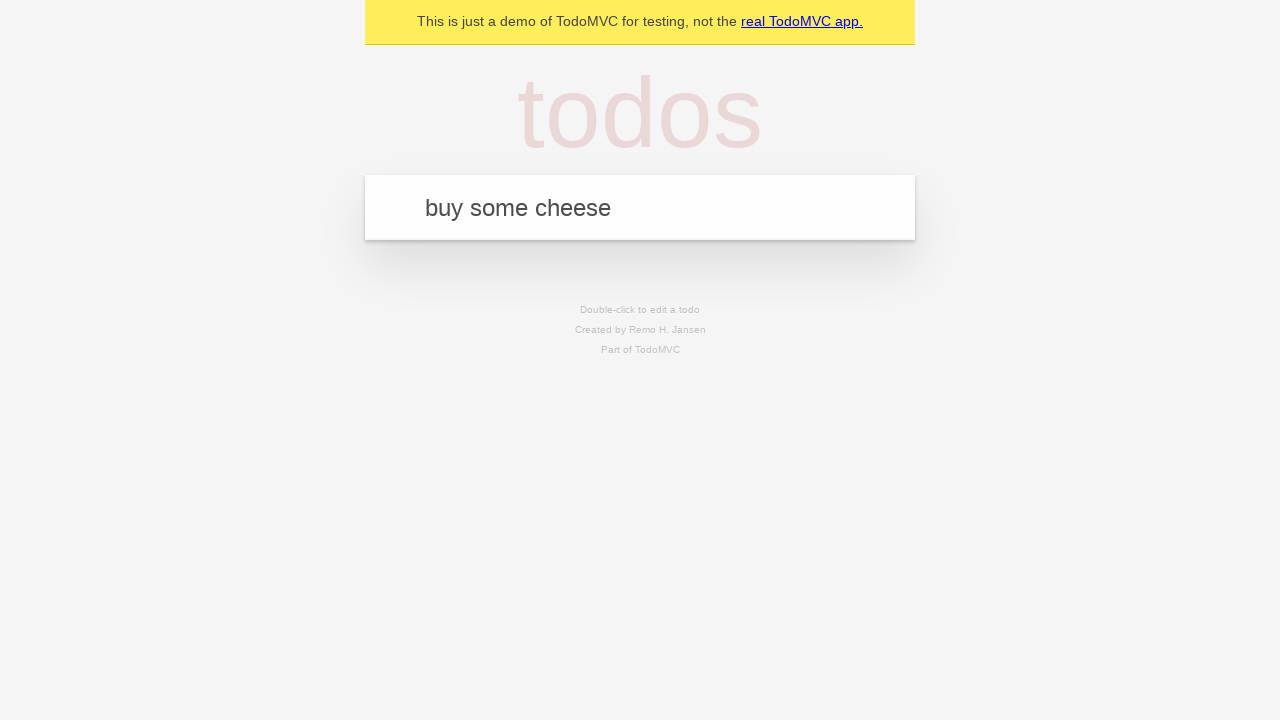

Pressed Enter to create first todo on internal:attr=[placeholder="What needs to be done?"i]
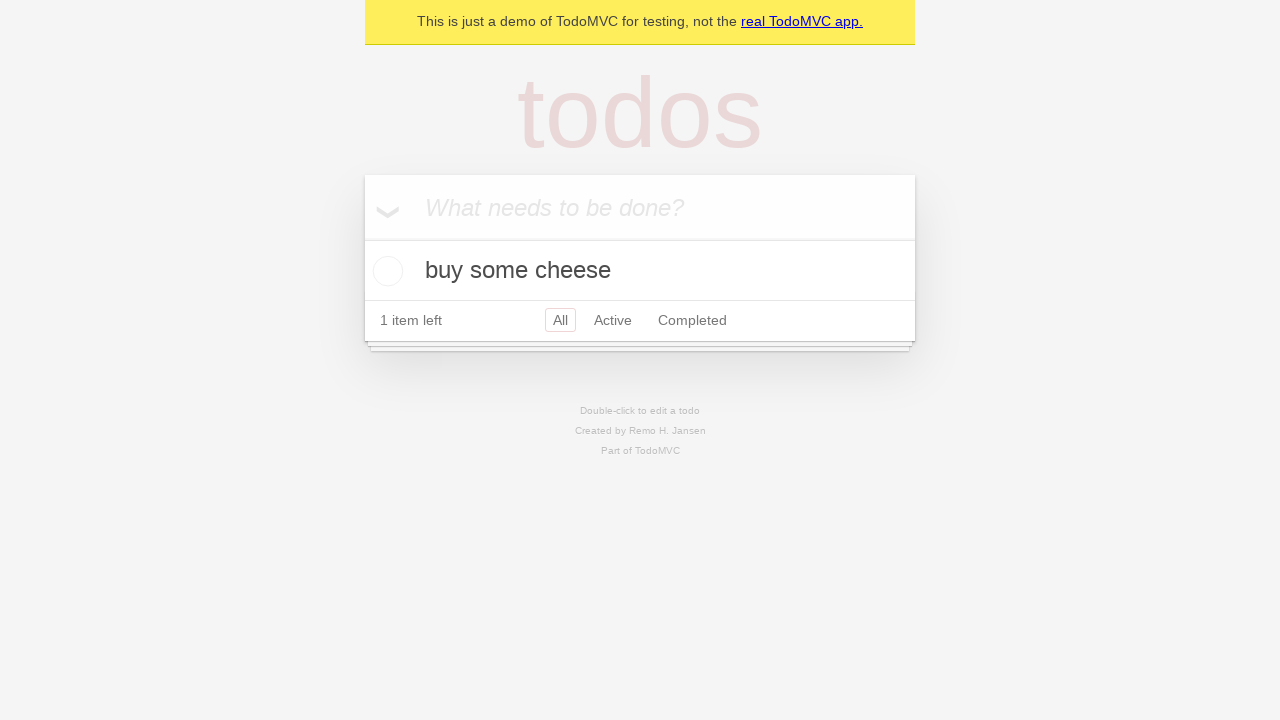

Filled todo input with 'feed the cat' on internal:attr=[placeholder="What needs to be done?"i]
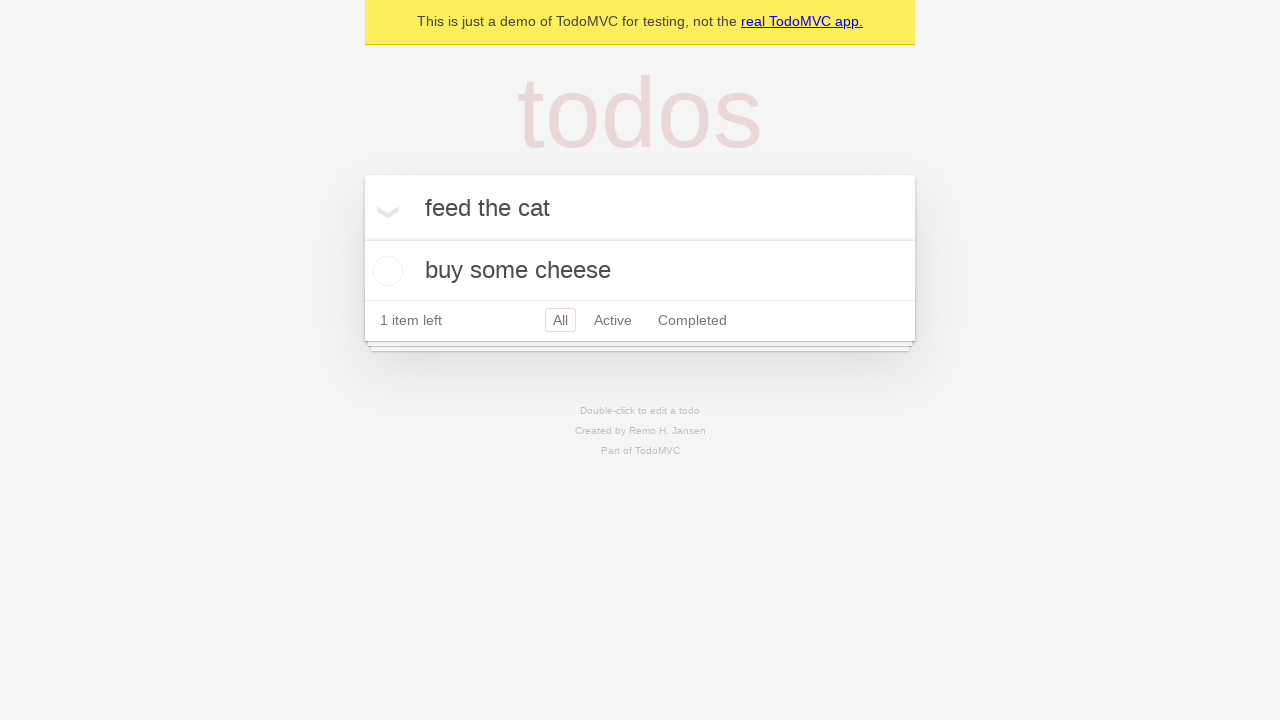

Pressed Enter to create second todo on internal:attr=[placeholder="What needs to be done?"i]
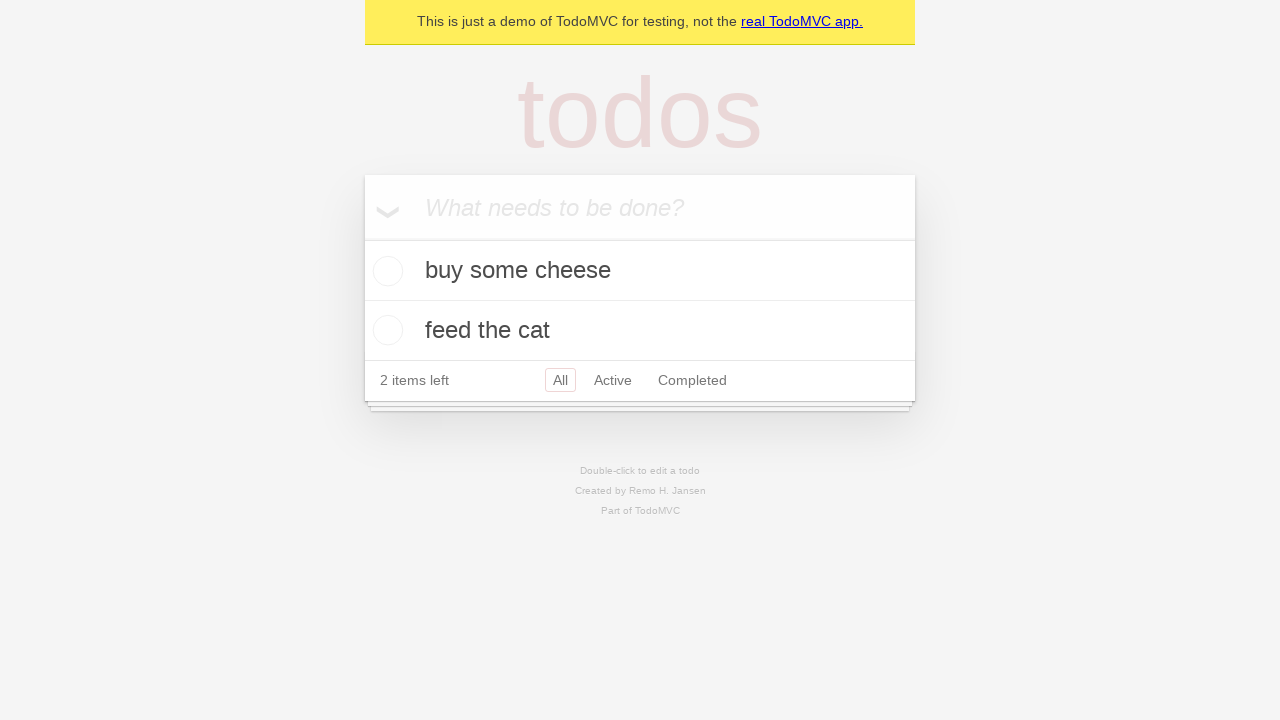

Filled todo input with 'book a doctors appointment' on internal:attr=[placeholder="What needs to be done?"i]
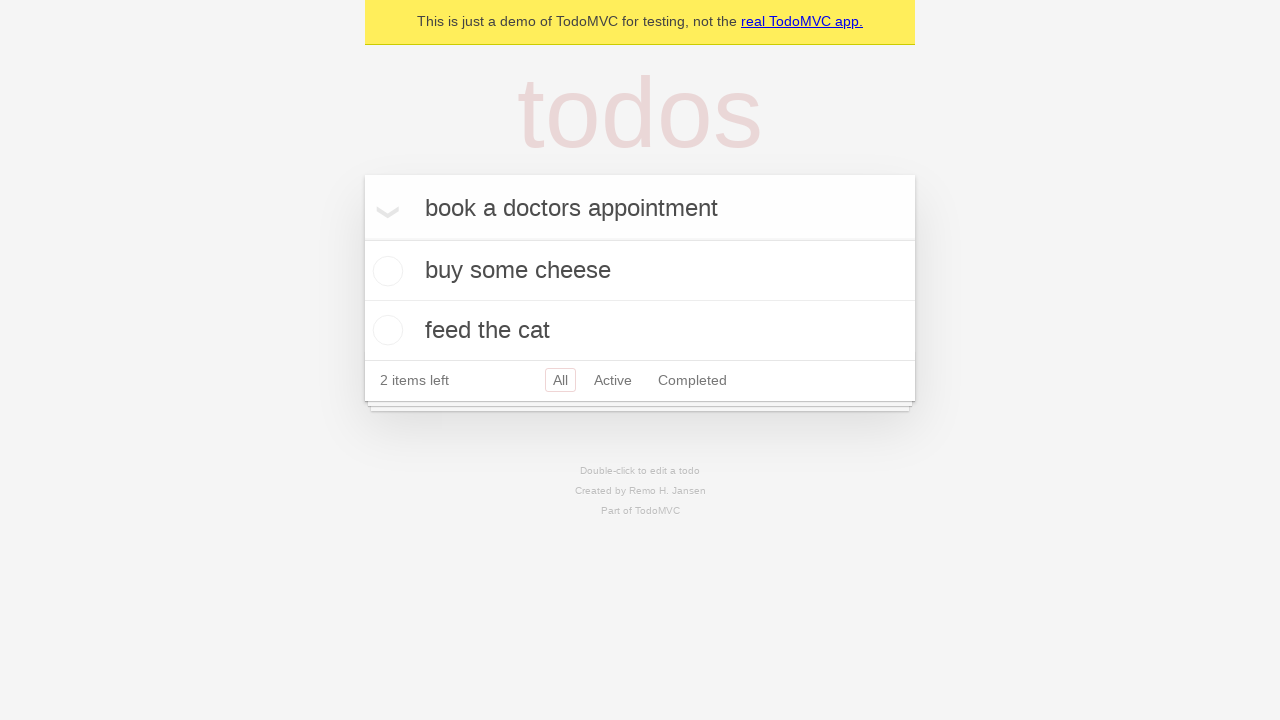

Pressed Enter to create third todo on internal:attr=[placeholder="What needs to be done?"i]
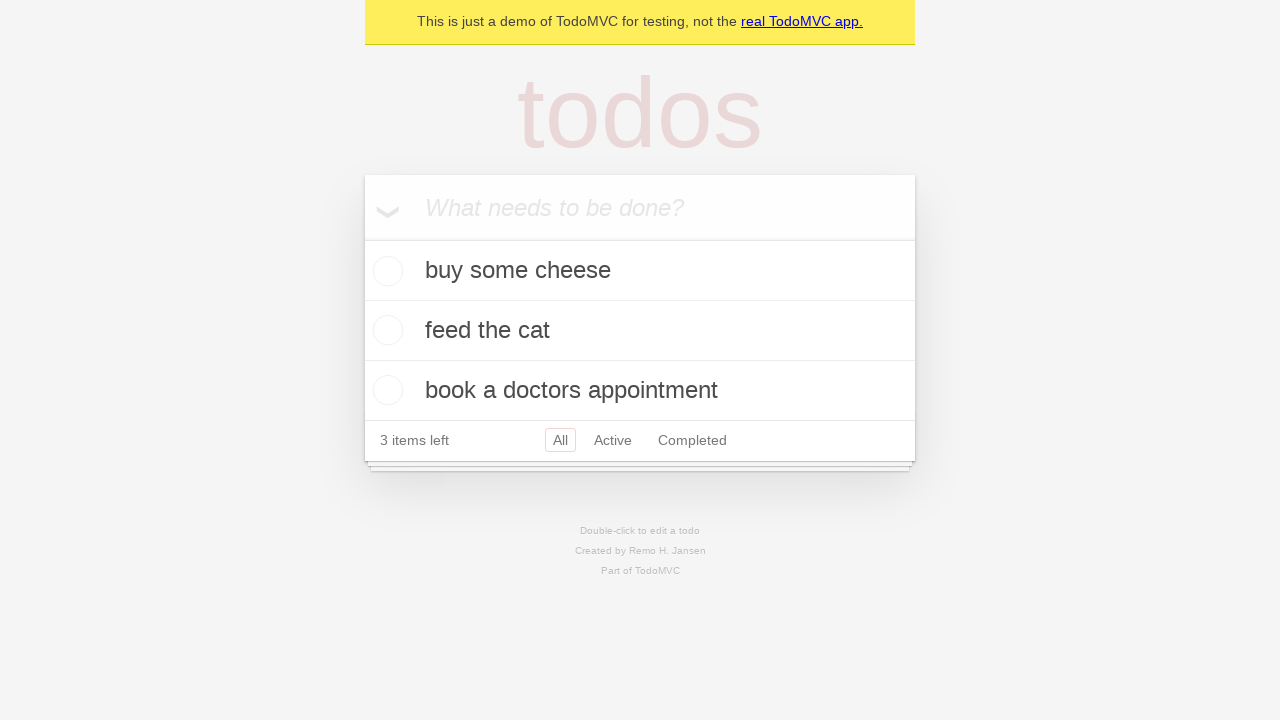

Verified that all 3 todos have been created
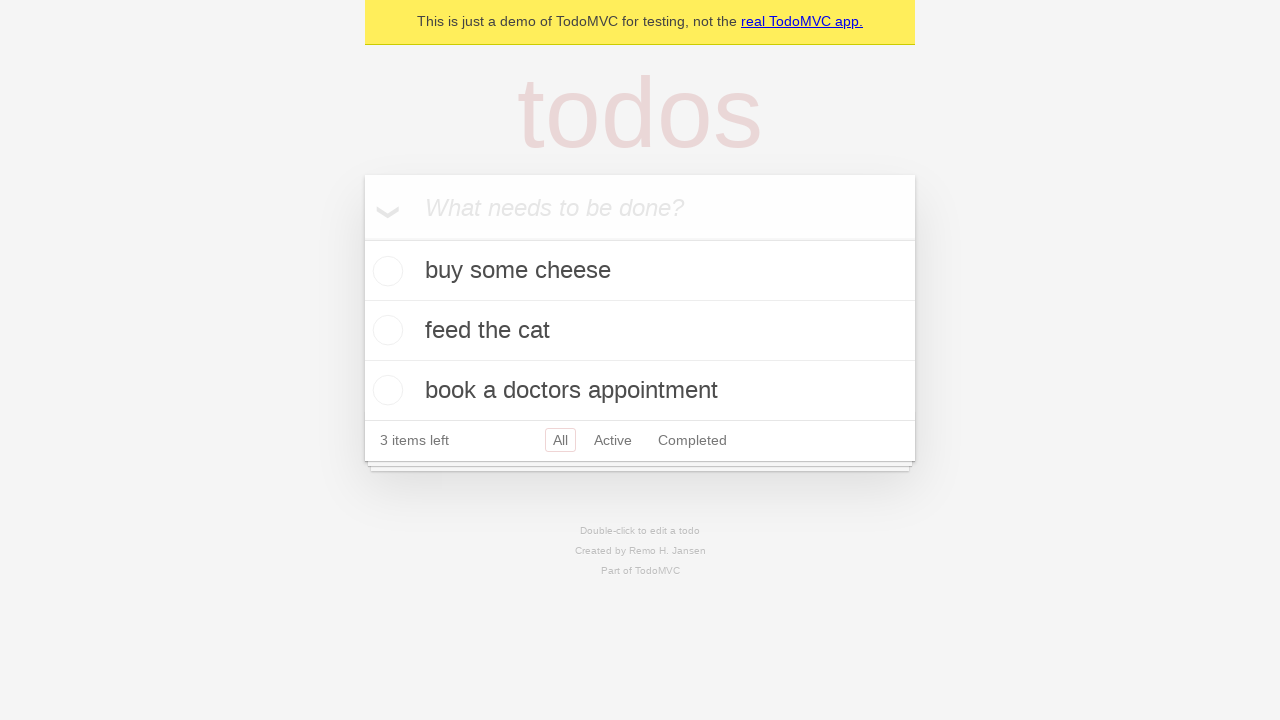

Checked the checkbox for the second todo item at (385, 330) on internal:testid=[data-testid="todo-item"s] >> nth=1 >> internal:role=checkbox
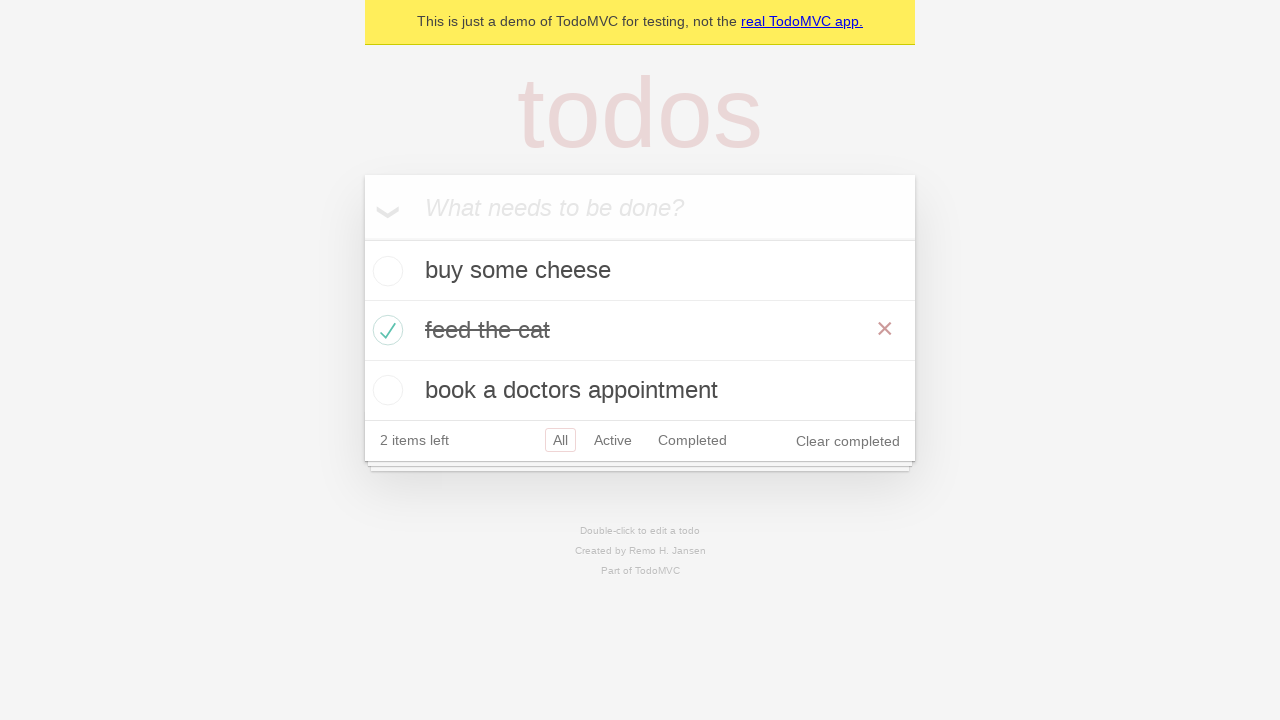

Clicked on 'All' filter link at (560, 440) on internal:role=link[name="All"i]
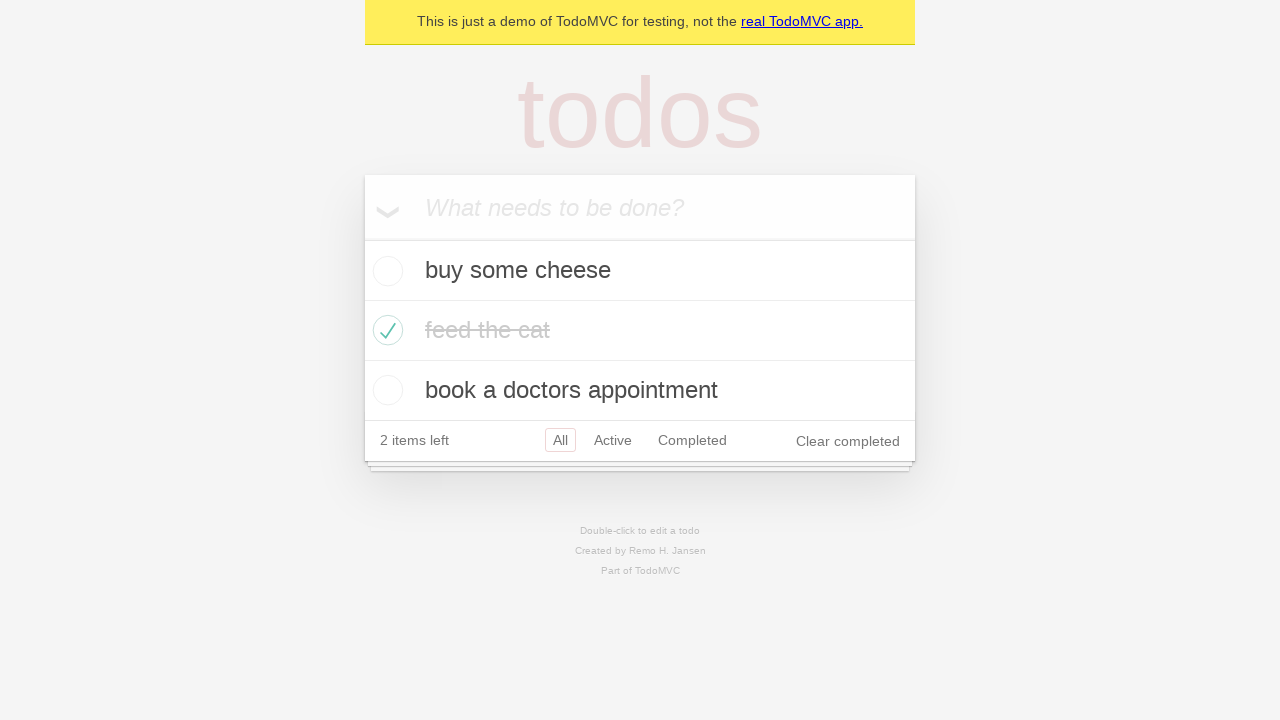

Clicked on 'Active' filter link at (613, 440) on internal:role=link[name="Active"i]
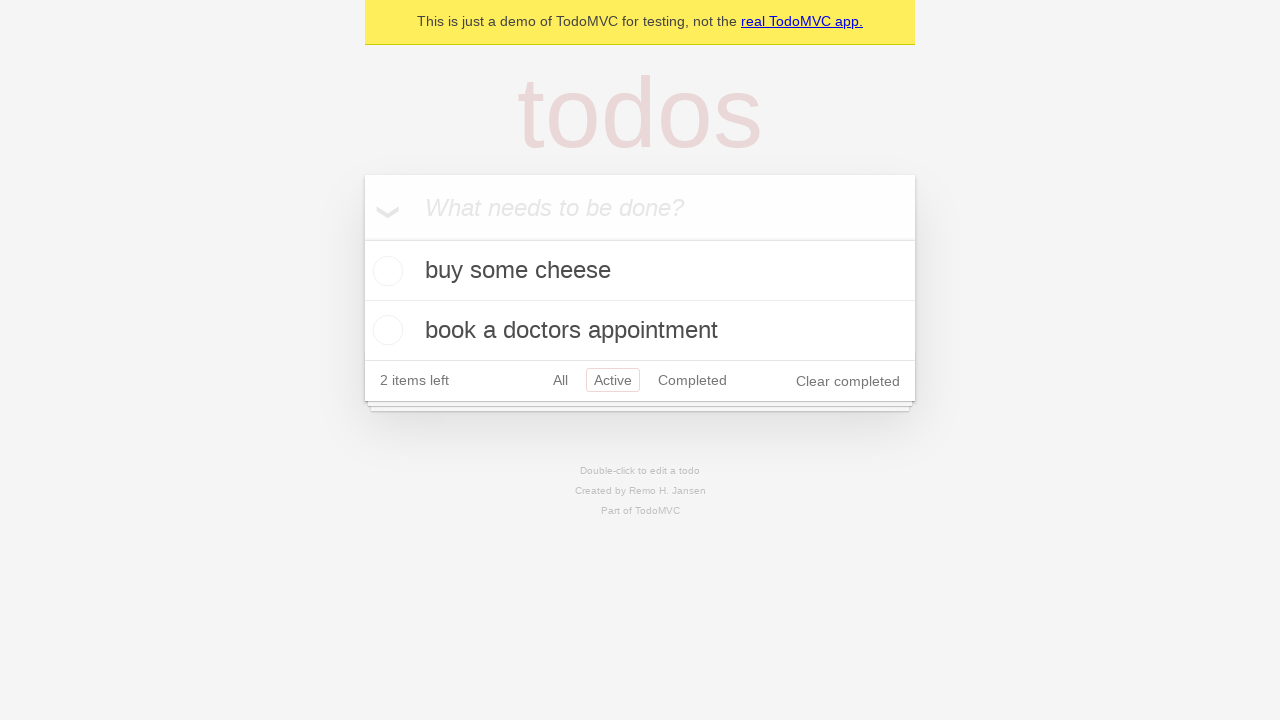

Clicked on 'Completed' filter link at (692, 380) on internal:role=link[name="Completed"i]
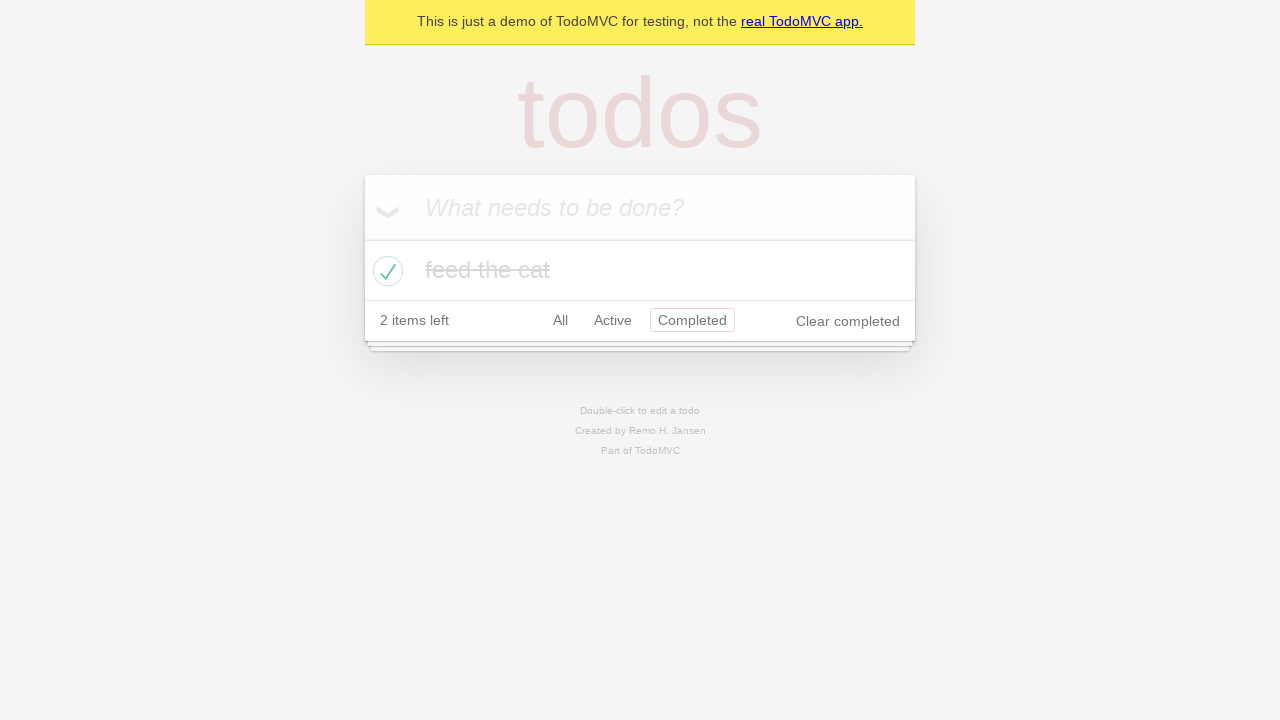

Navigated back from 'Completed' filter using browser back button
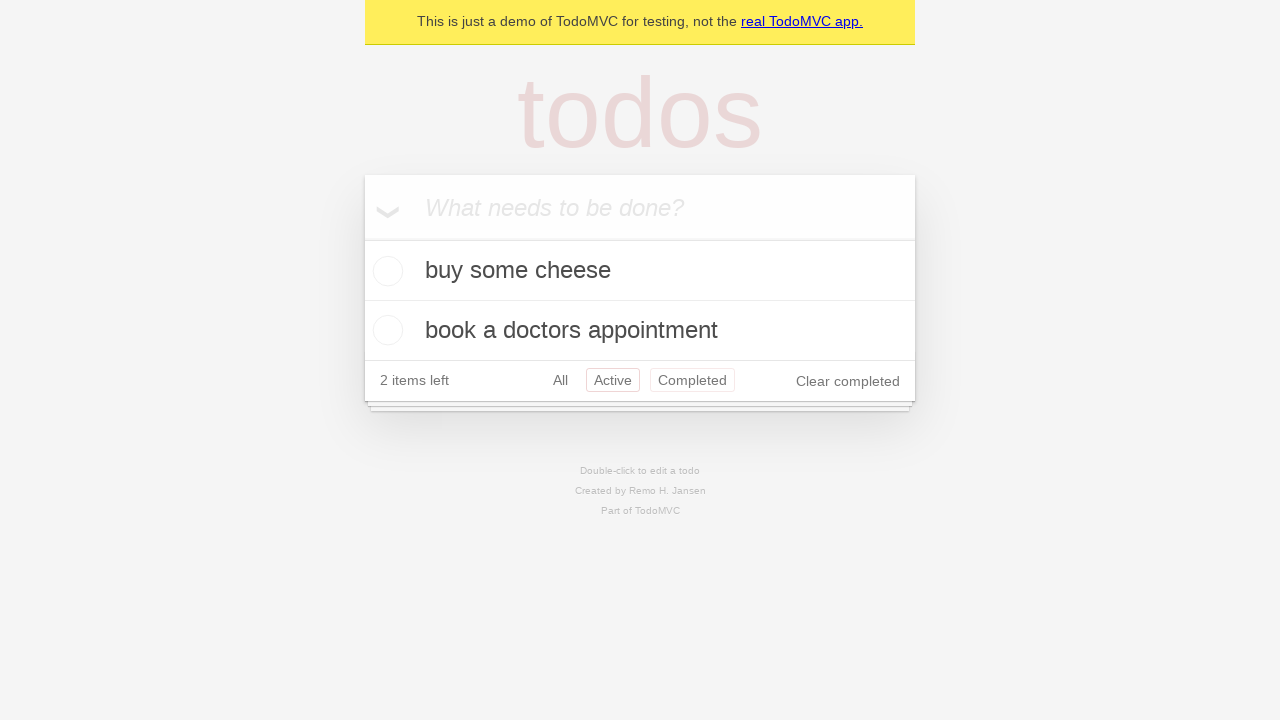

Navigated back from 'Active' filter using browser back button
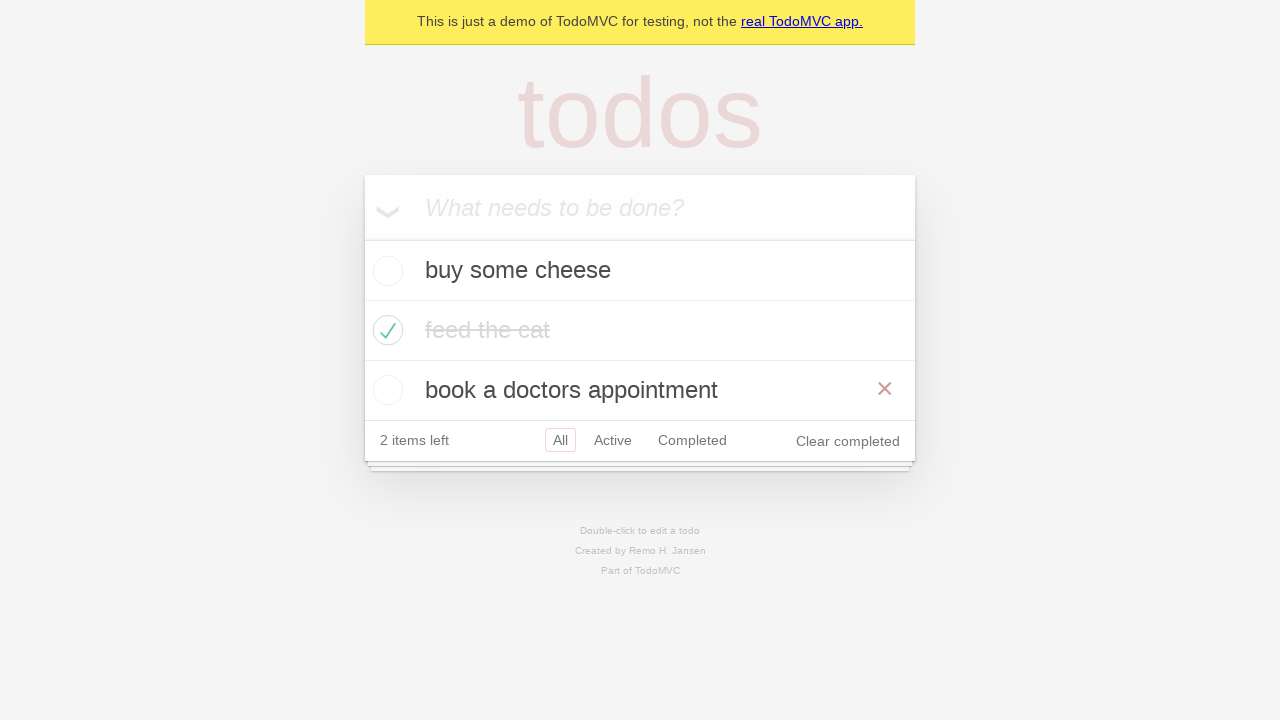

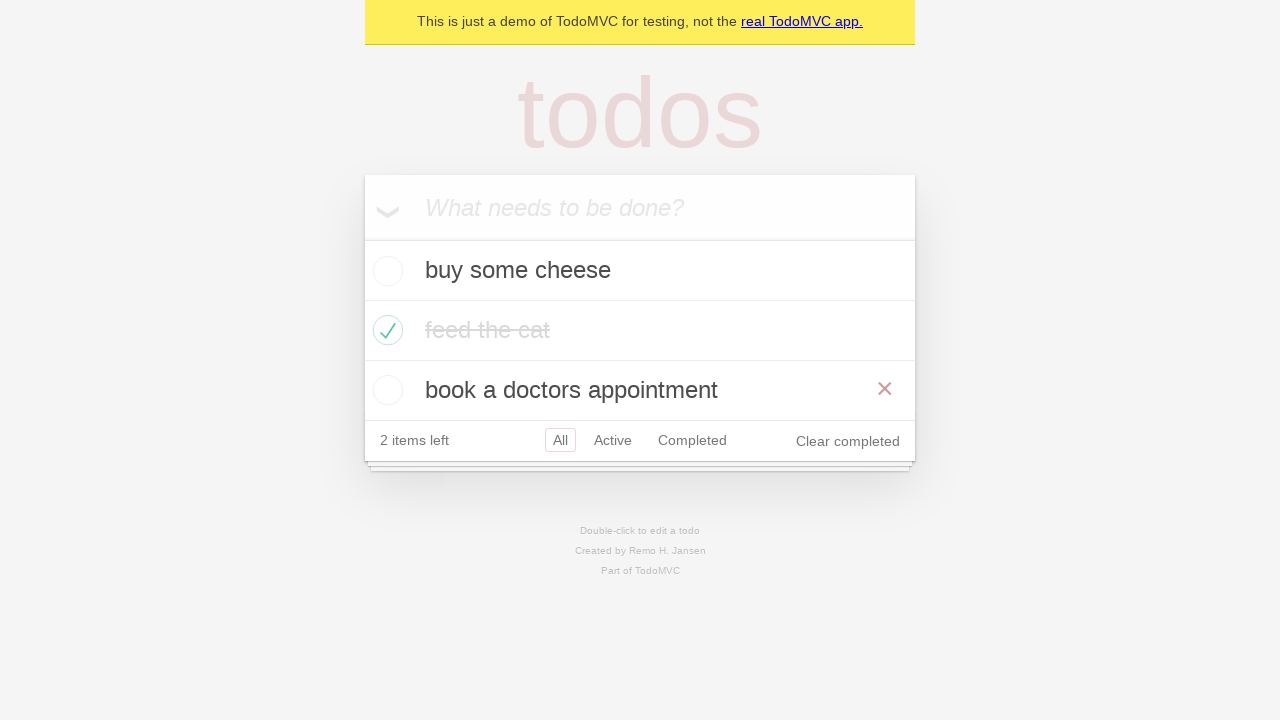